Tests browser window manipulation and navigation by resizing the window, navigating between pages, and refreshing

Starting URL: https://itbootcamp.rs/

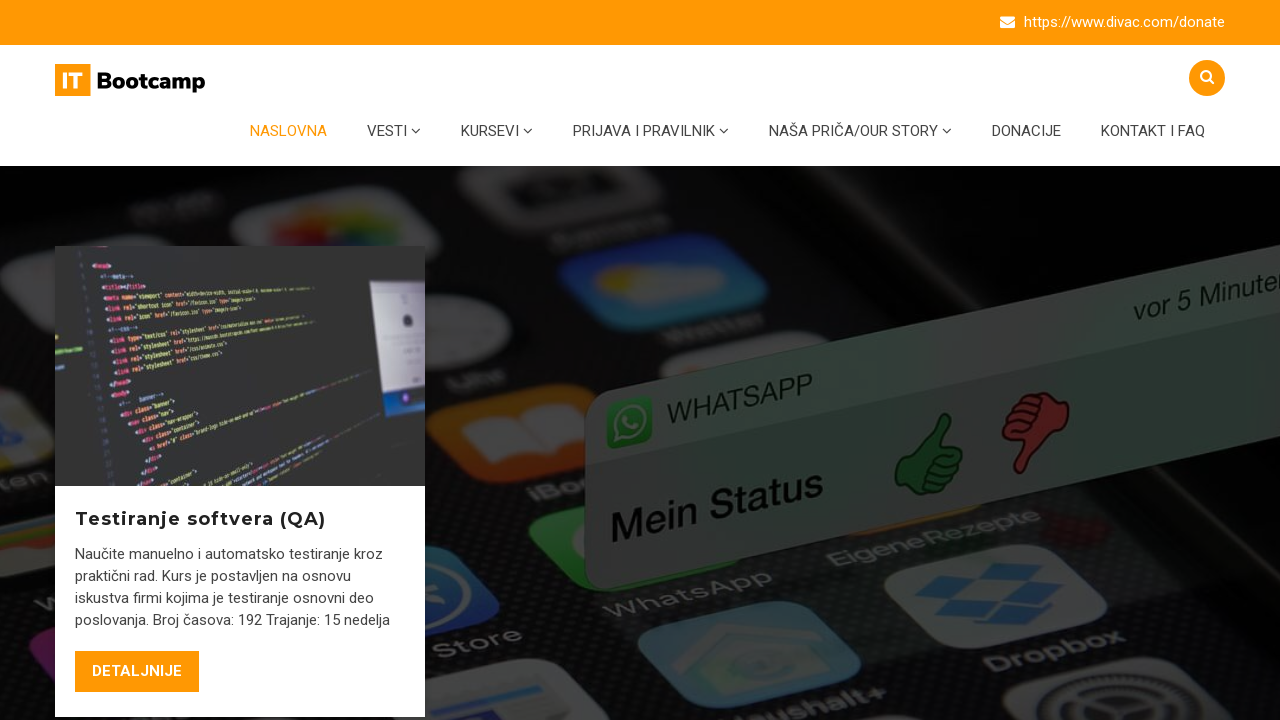

Retrieved initial window size
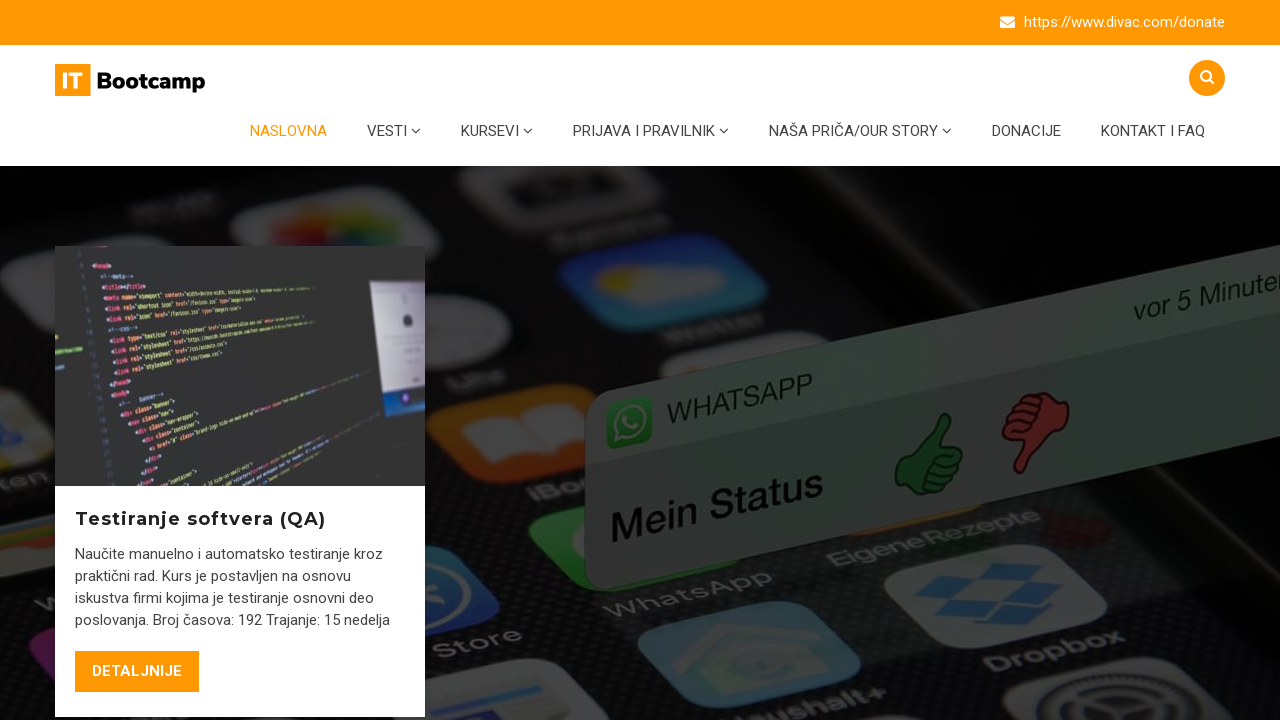

Set viewport size to 1920x1080 (maximized)
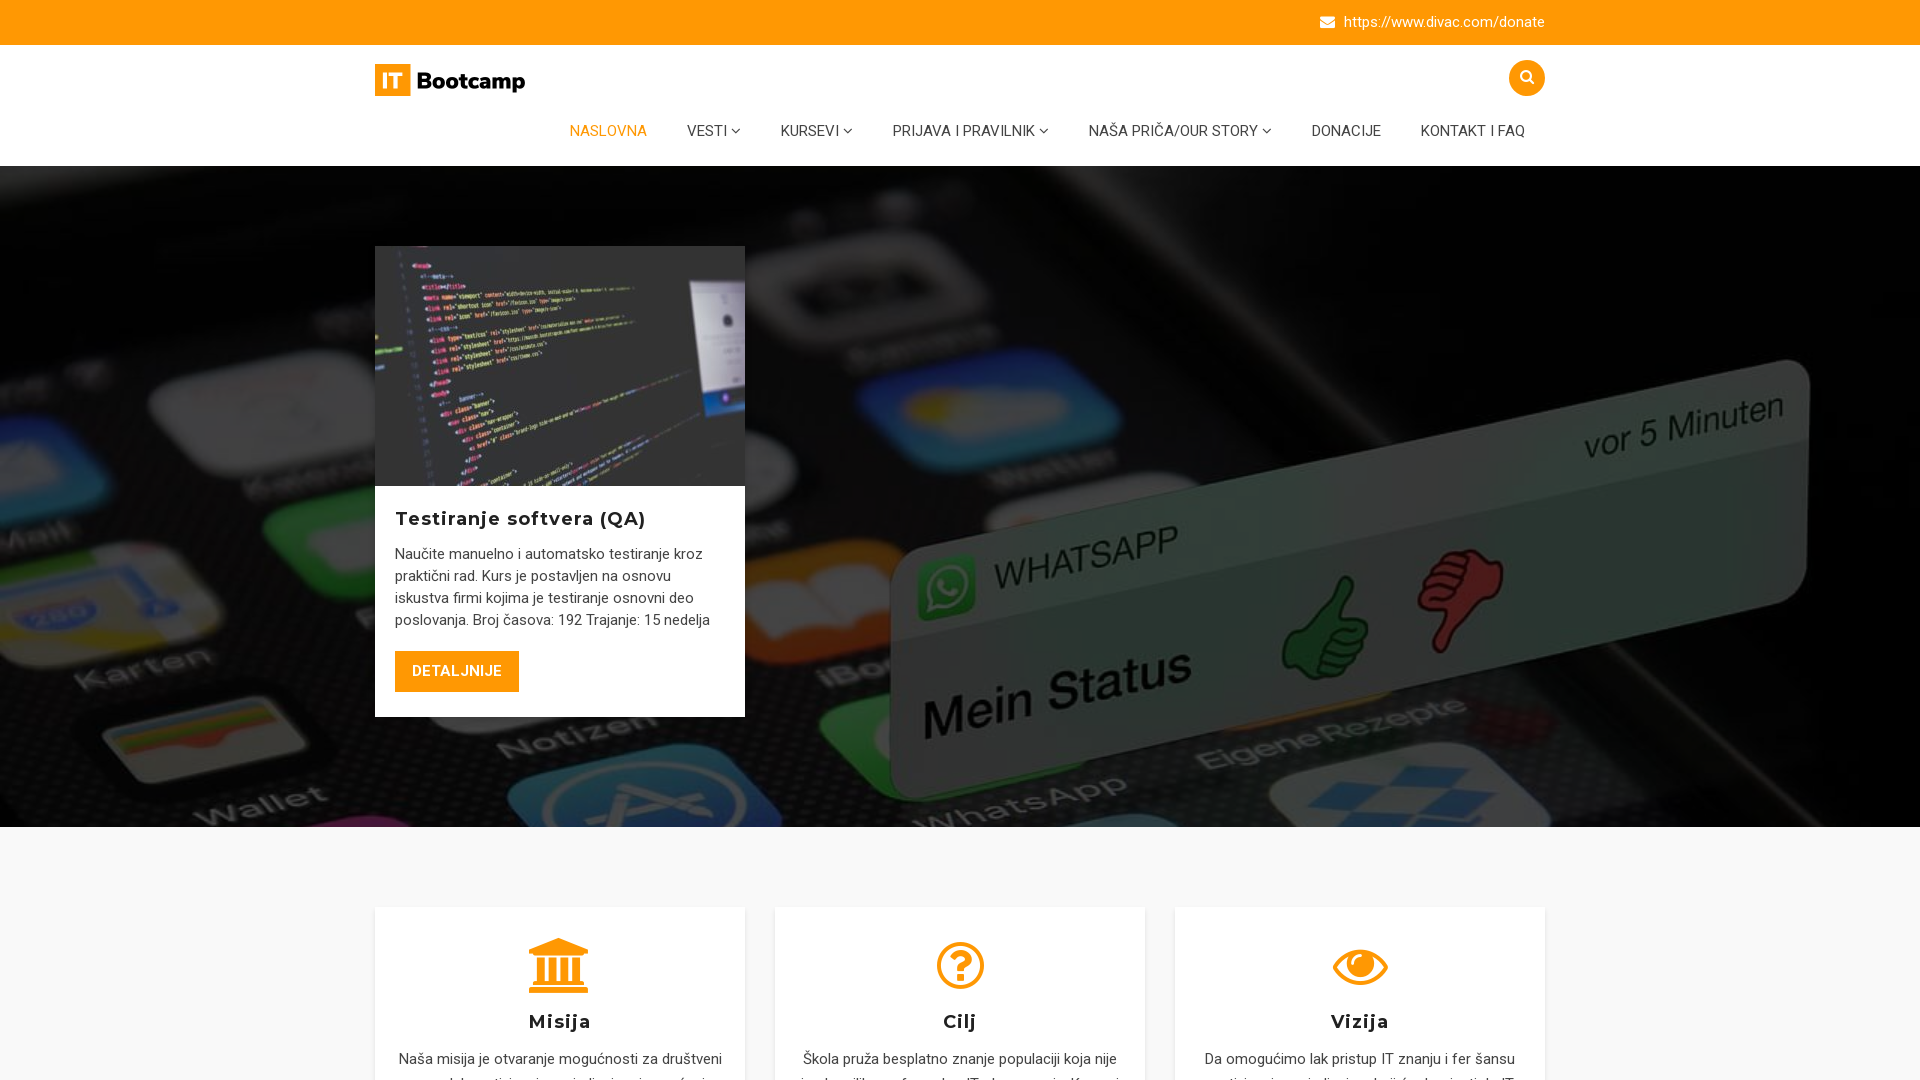

Refreshed the page
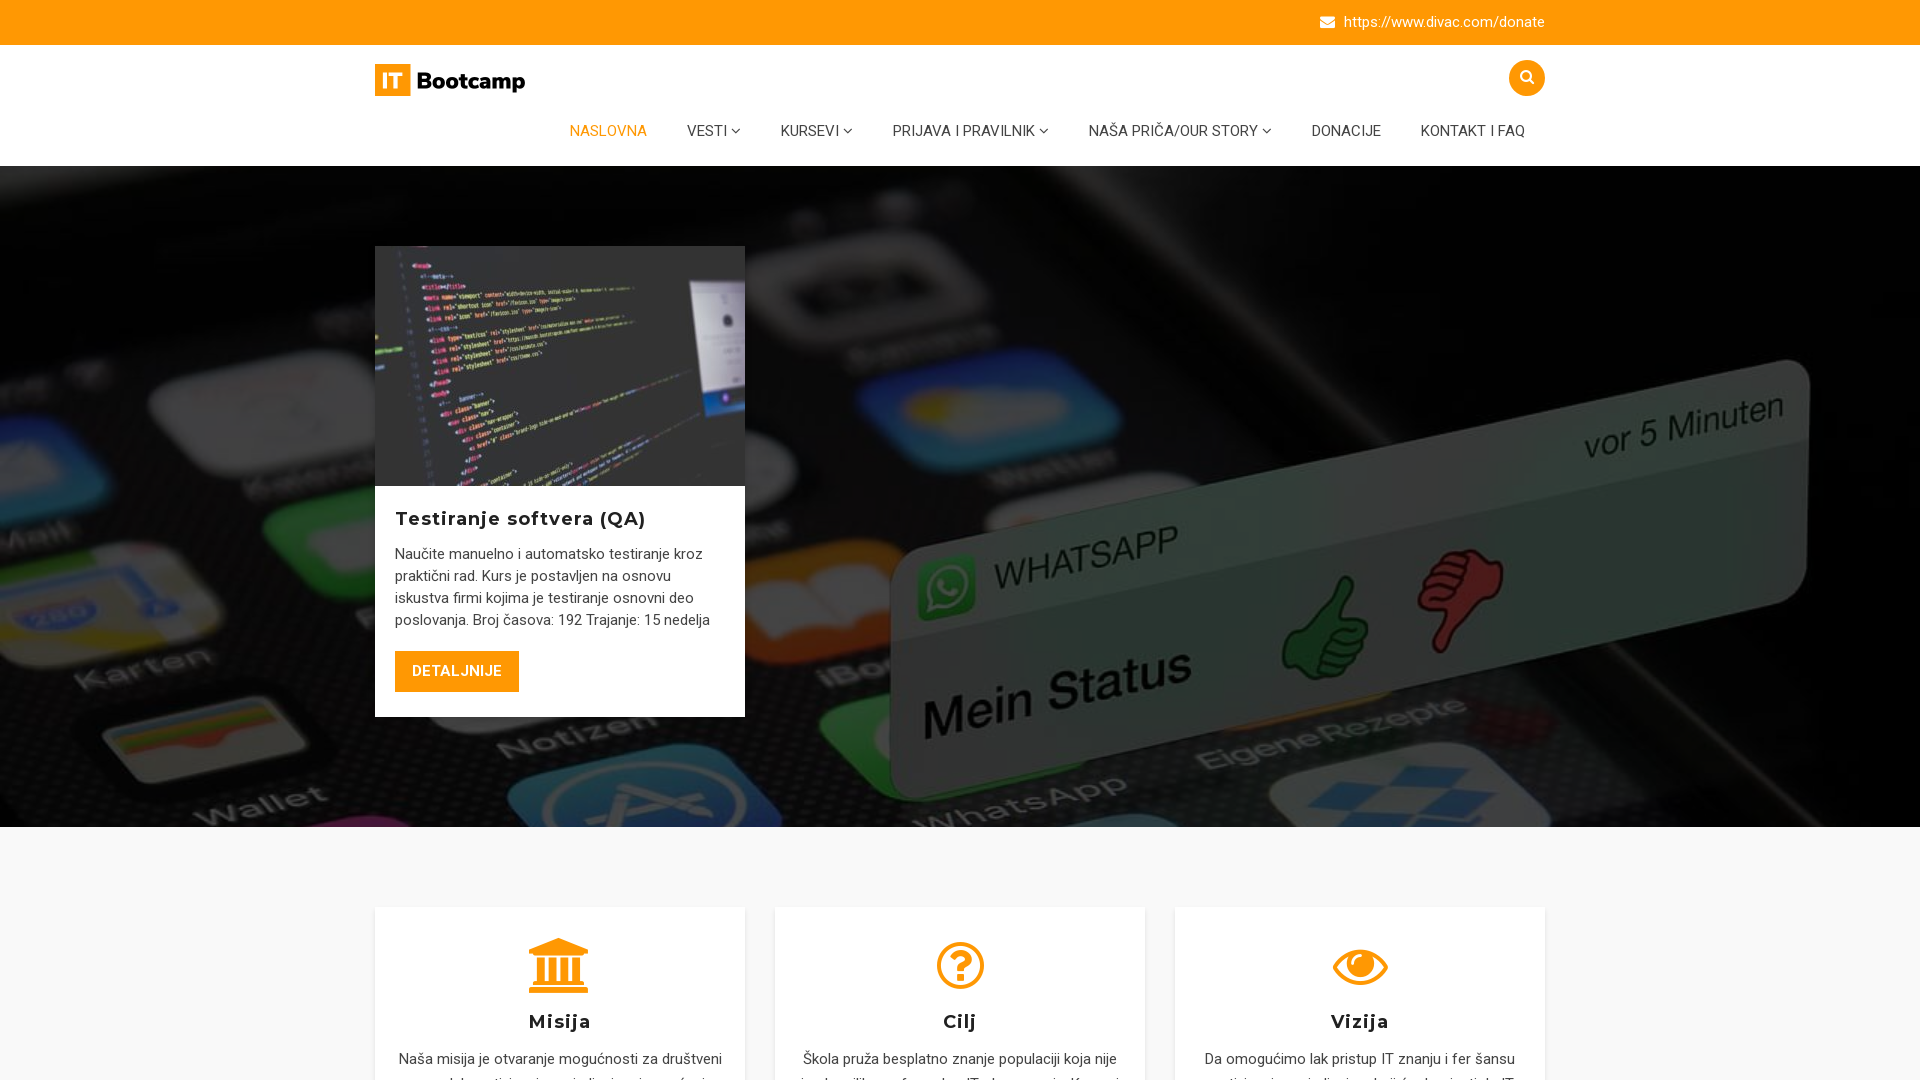

Restored viewport to original size
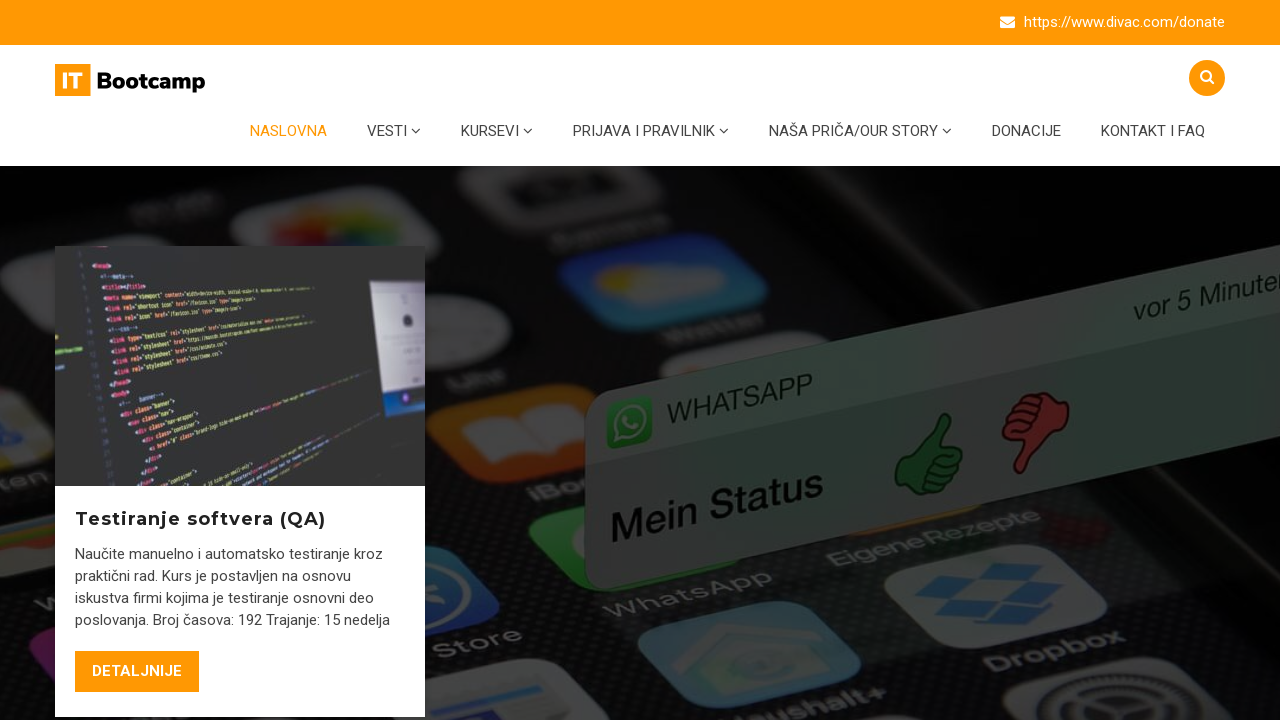

Navigated to W3Schools website
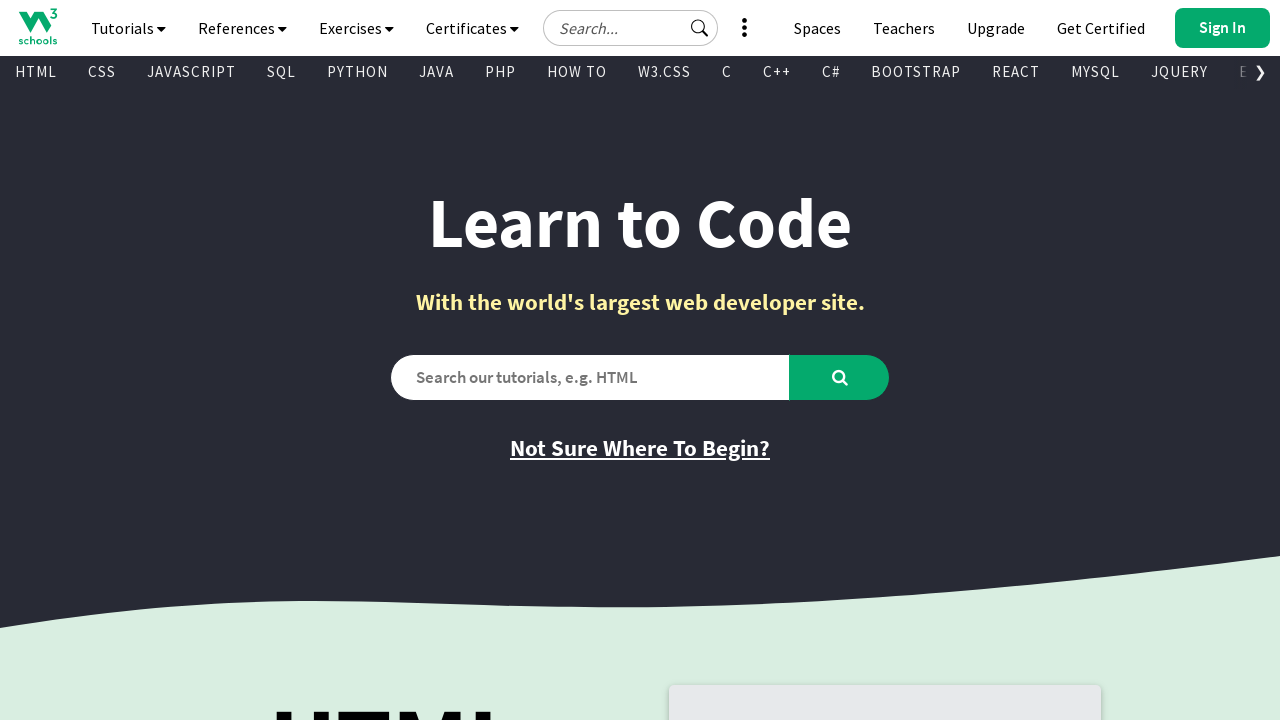

Retrieved current URL from W3Schools page
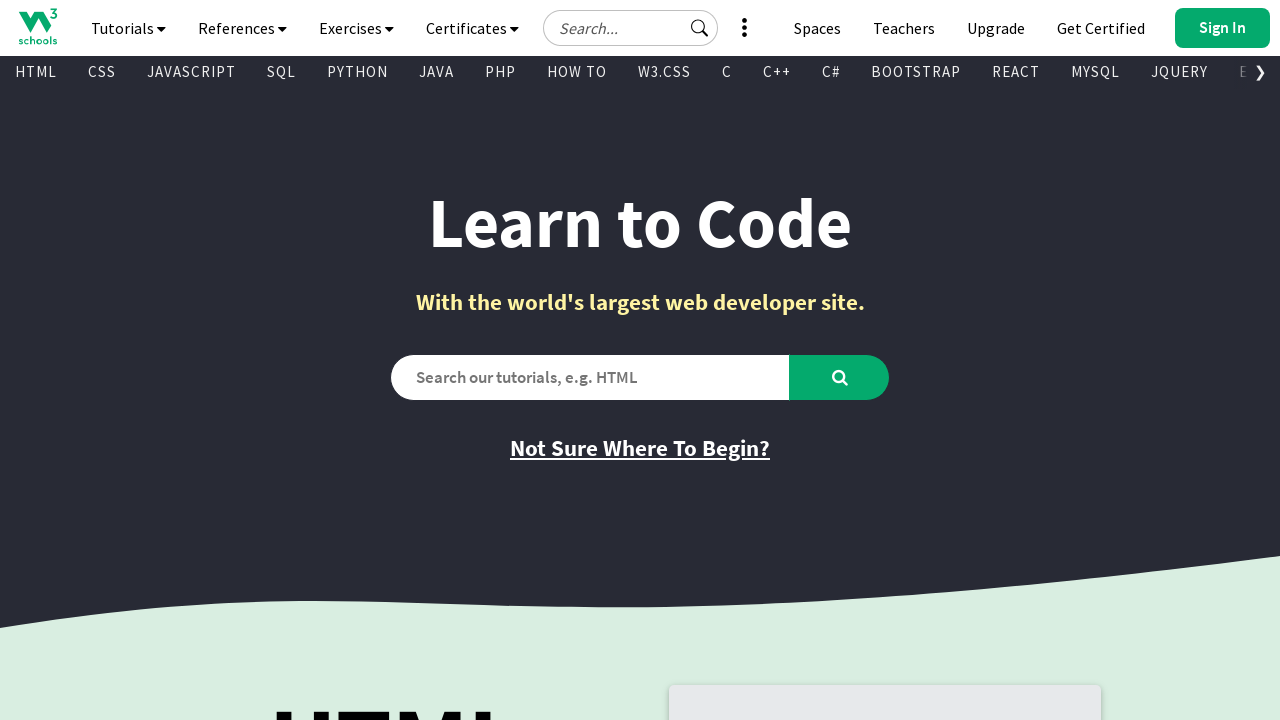

Navigated back to previous page
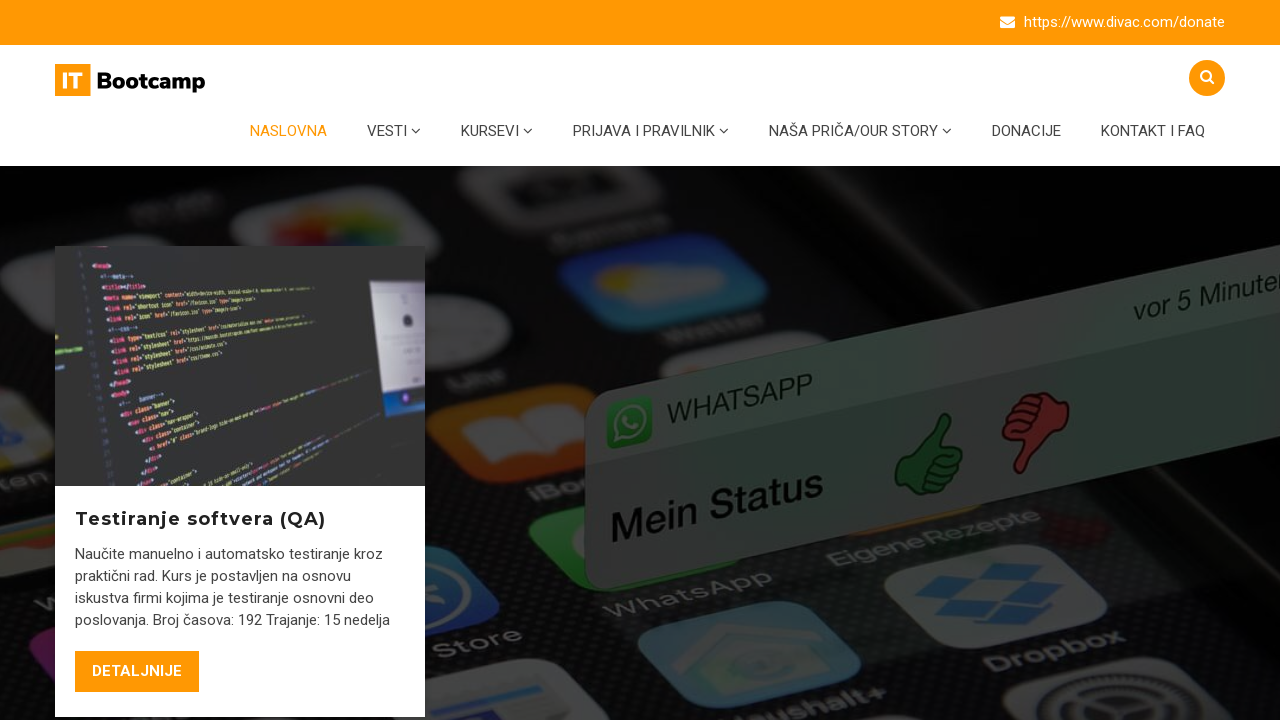

Navigated forward to W3Schools page
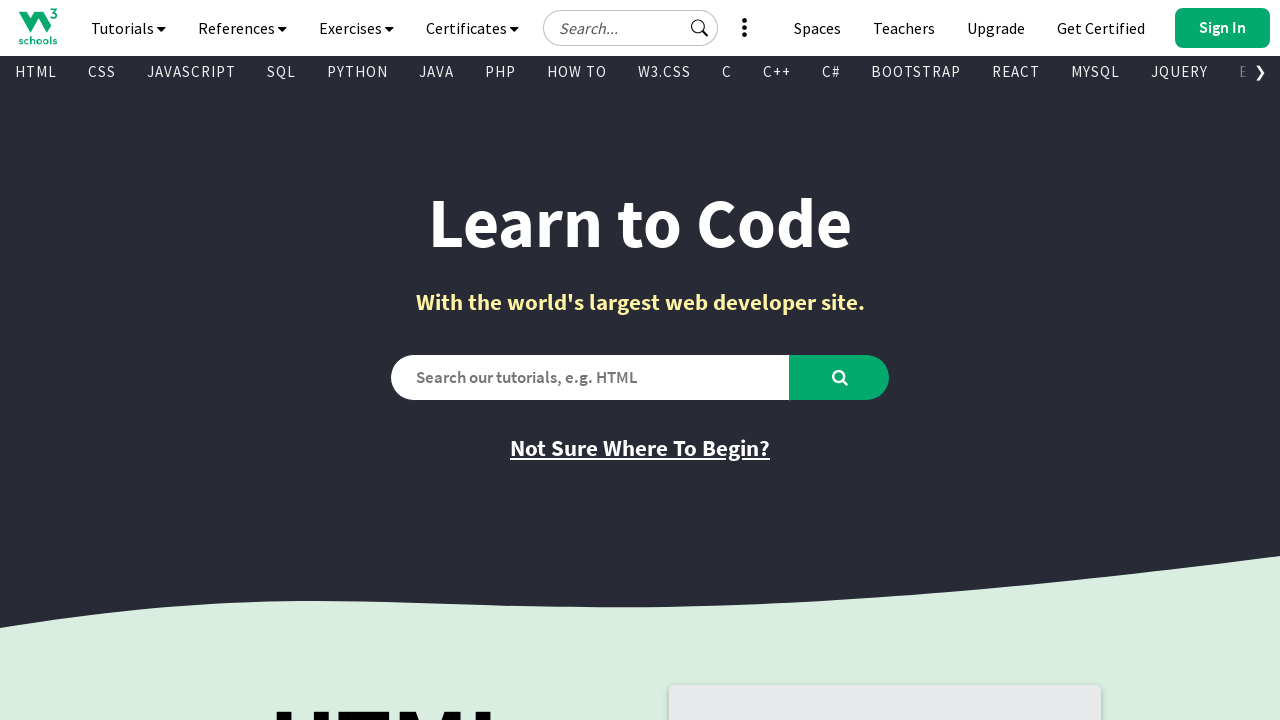

Retrieved page title: 'W3Schools Online Web Tutorials' (length: 30)
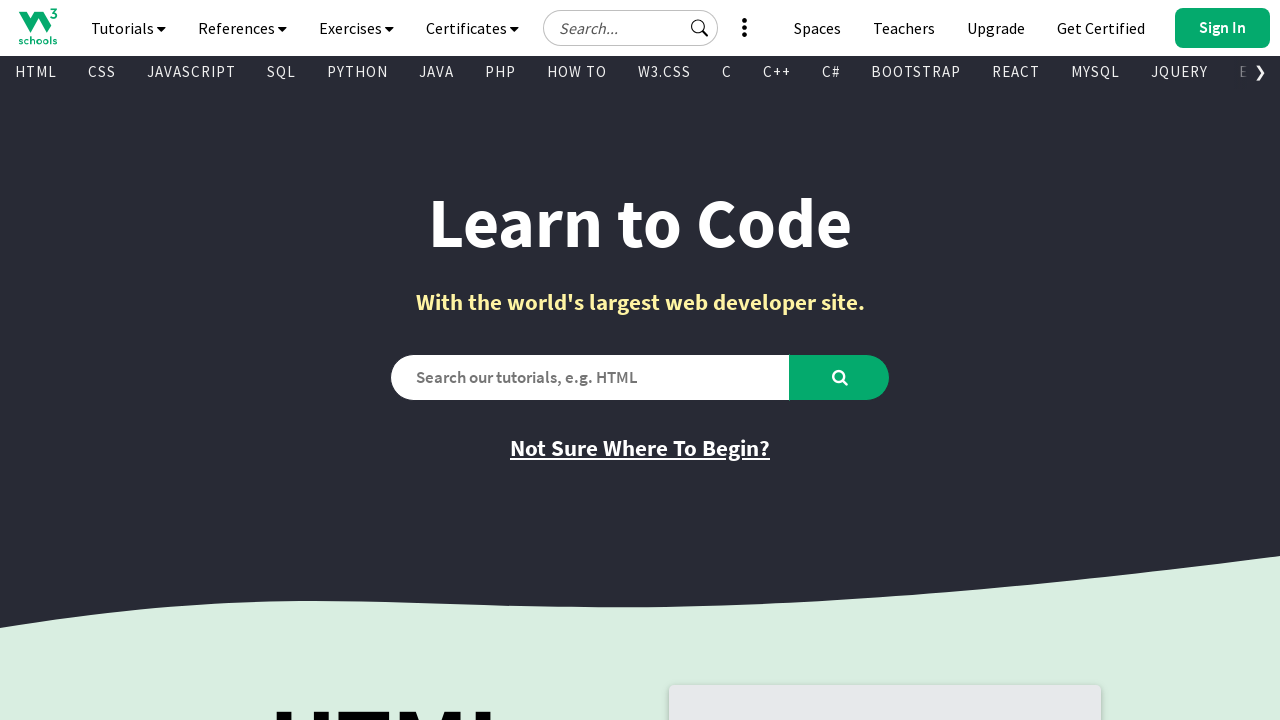

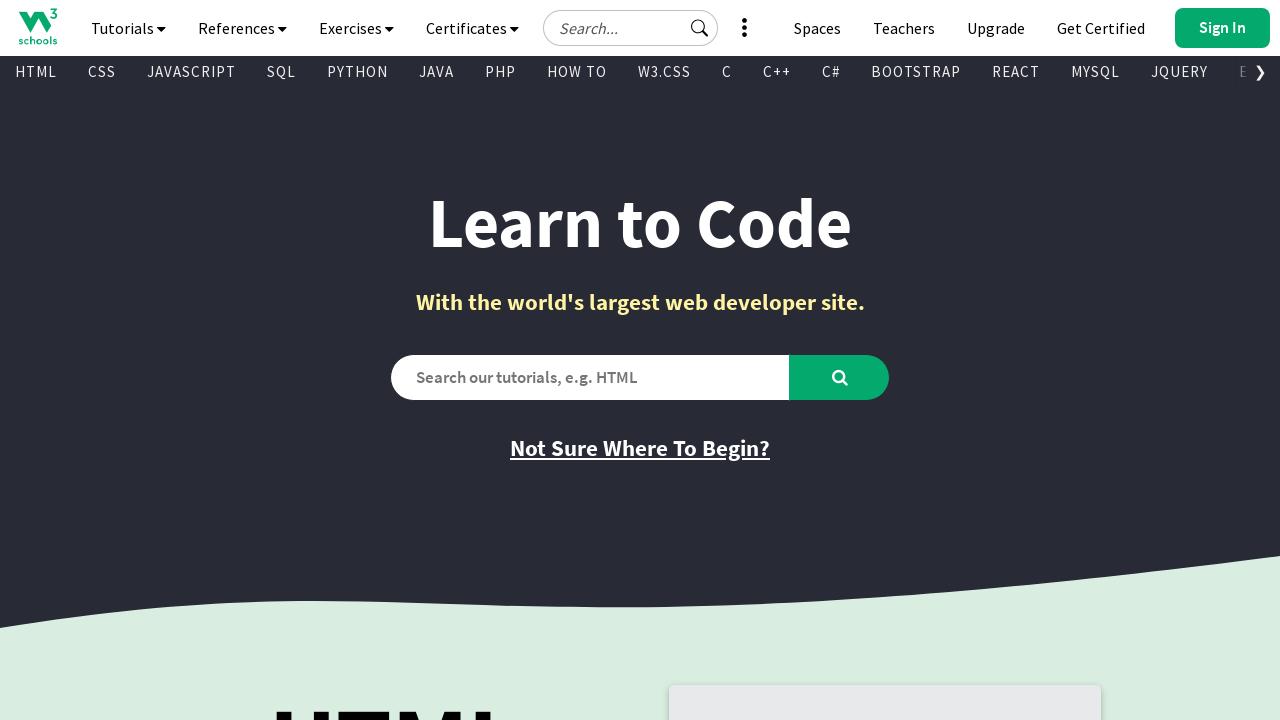